Navigates through a JavaScript-delayed quotes website, waiting for dynamically loaded quote elements to appear on each page, and clicking through pagination until reaching the last page.

Starting URL: https://quotes.toscrape.com/js-delayed/page/9/

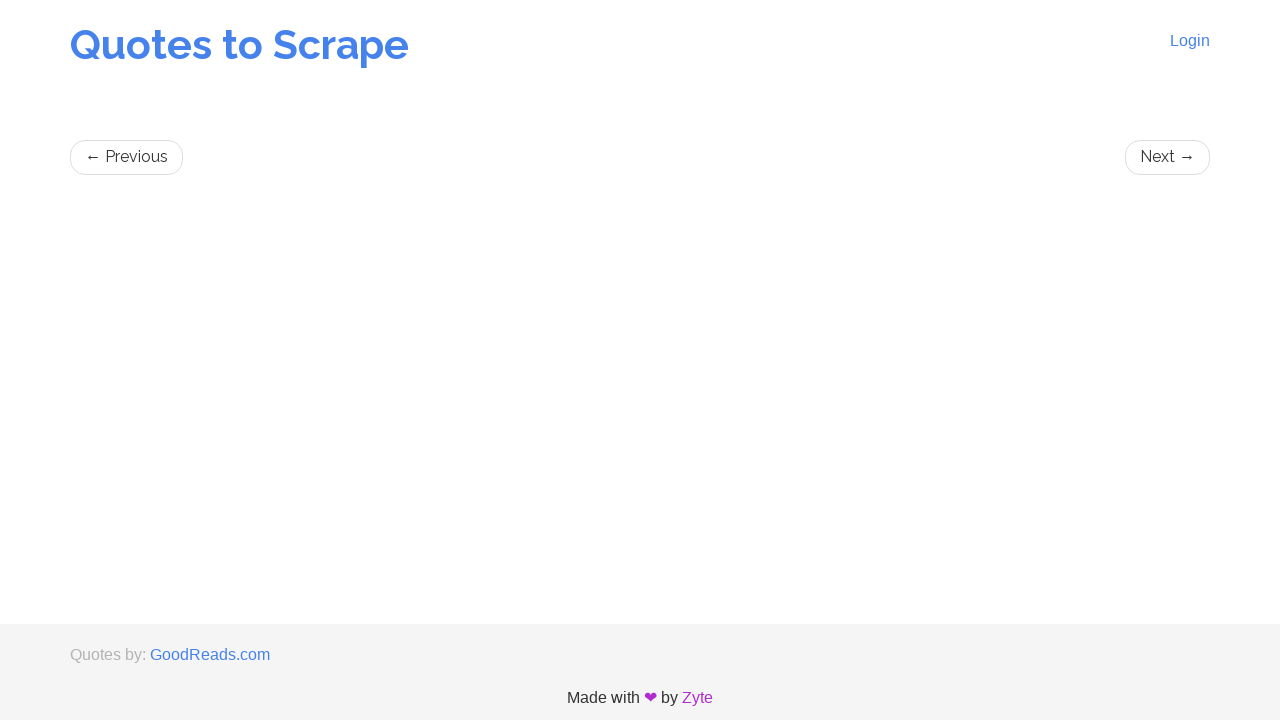

Waited for first quote to load on initial page
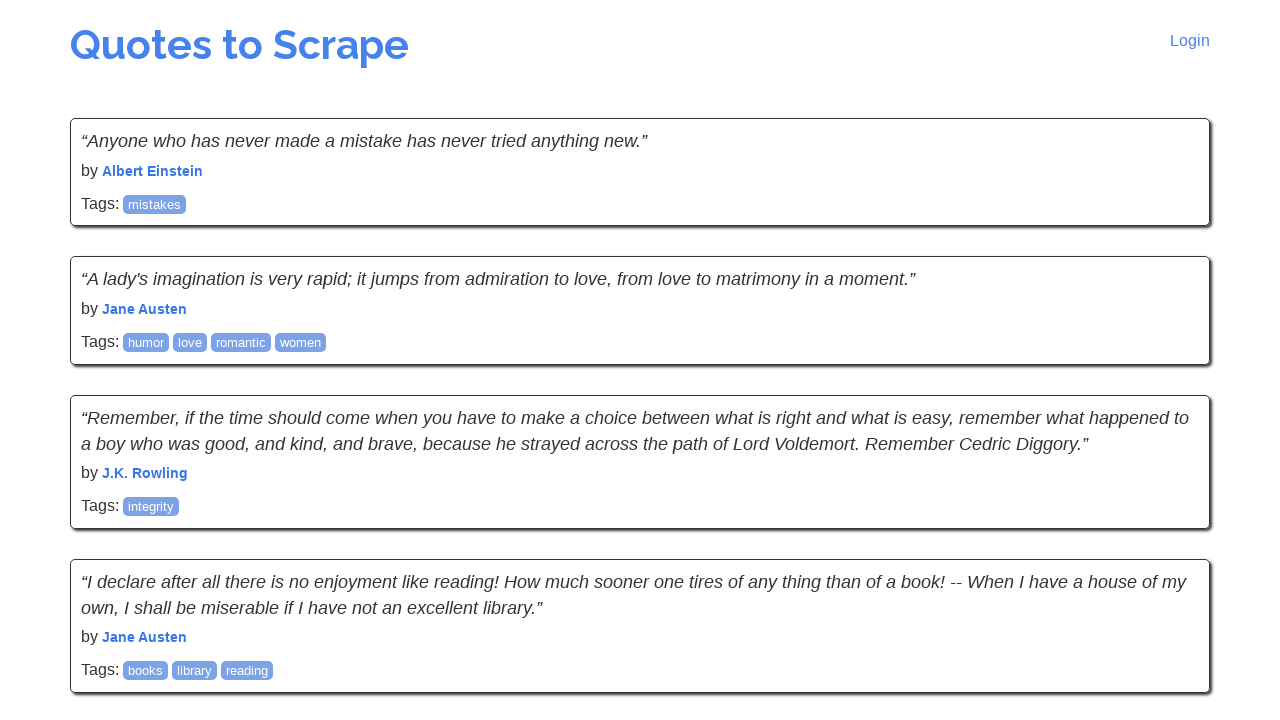

Waited for quotes to load on current page
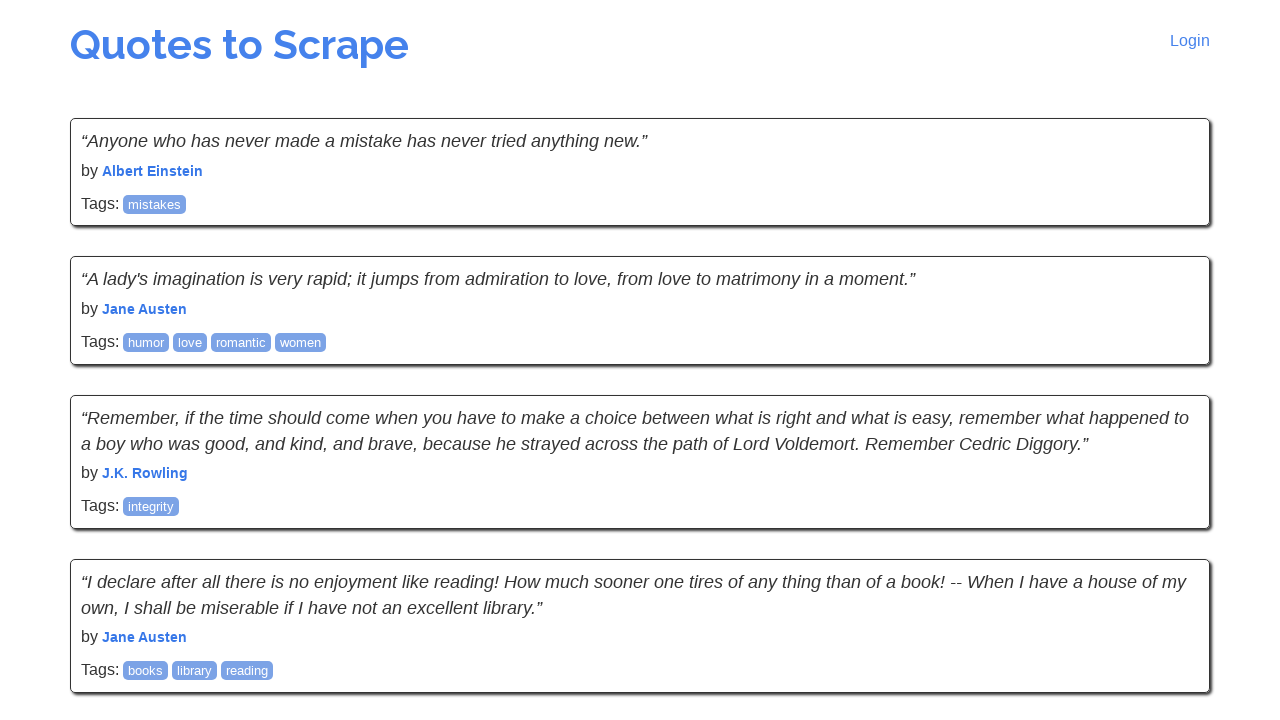

Clicked next page link to navigate to next page at (1168, 542) on .next a
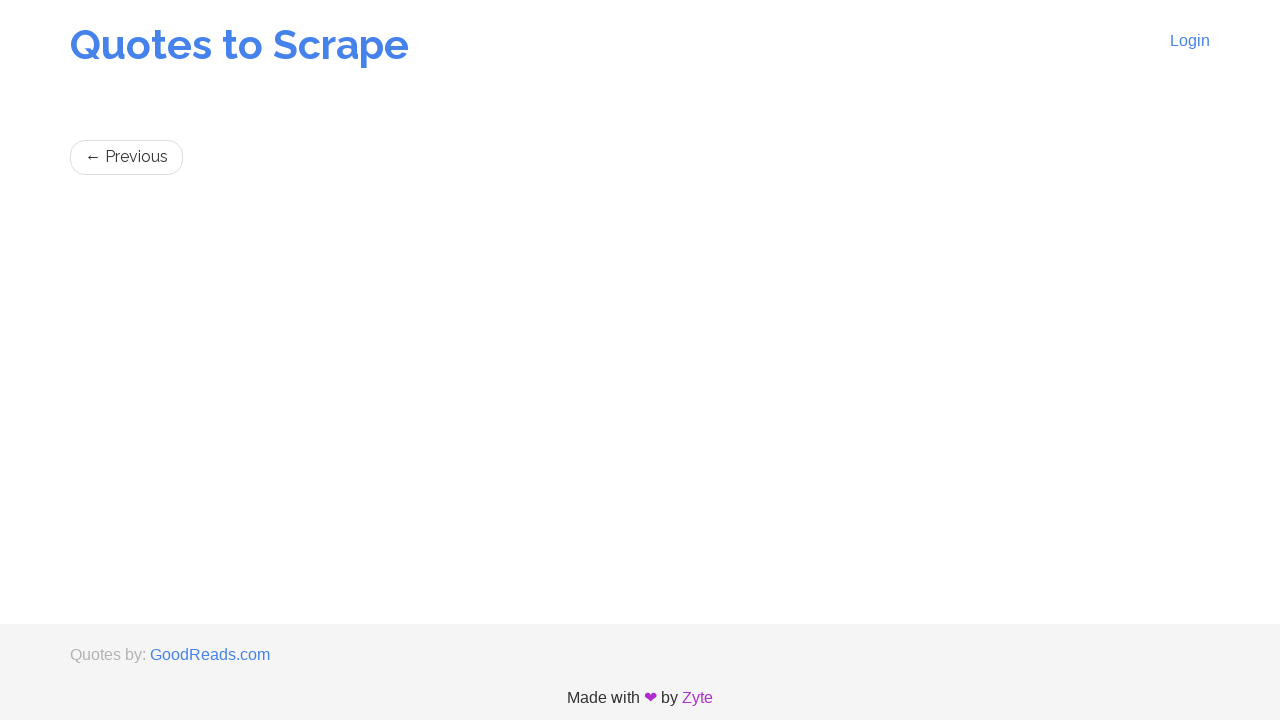

Waited for network idle after page navigation
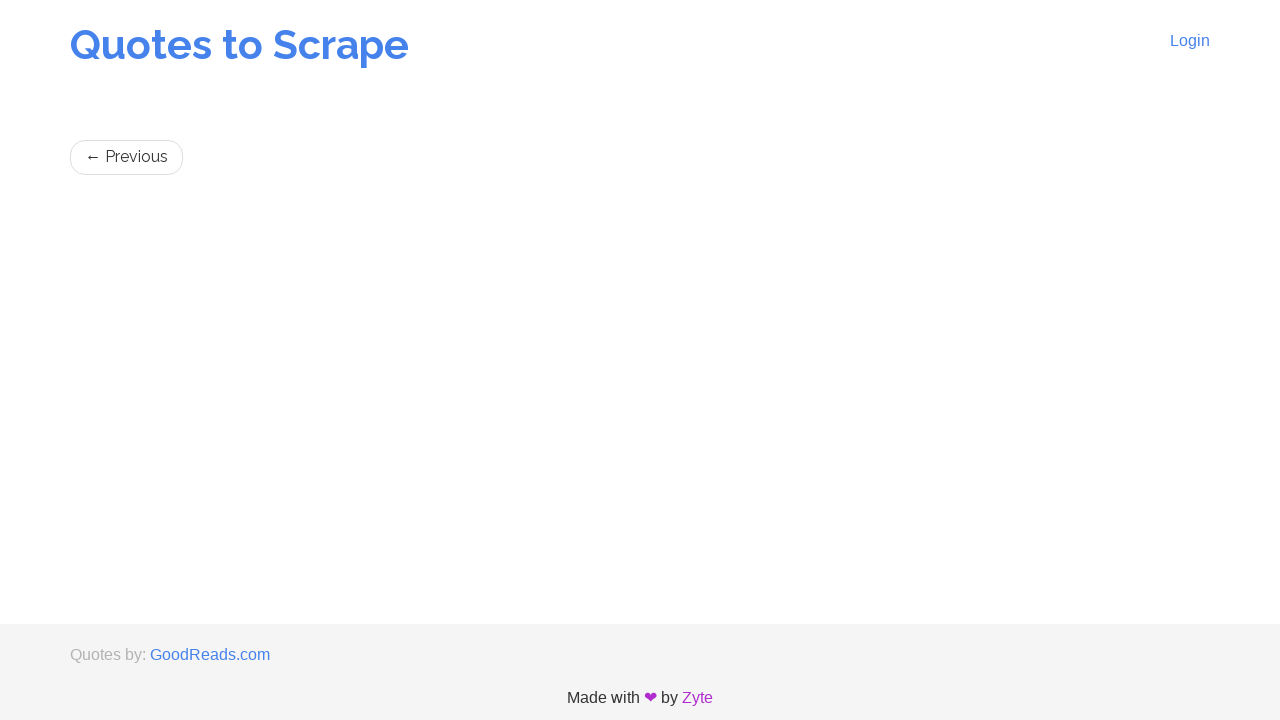

Waited for quotes to load on current page
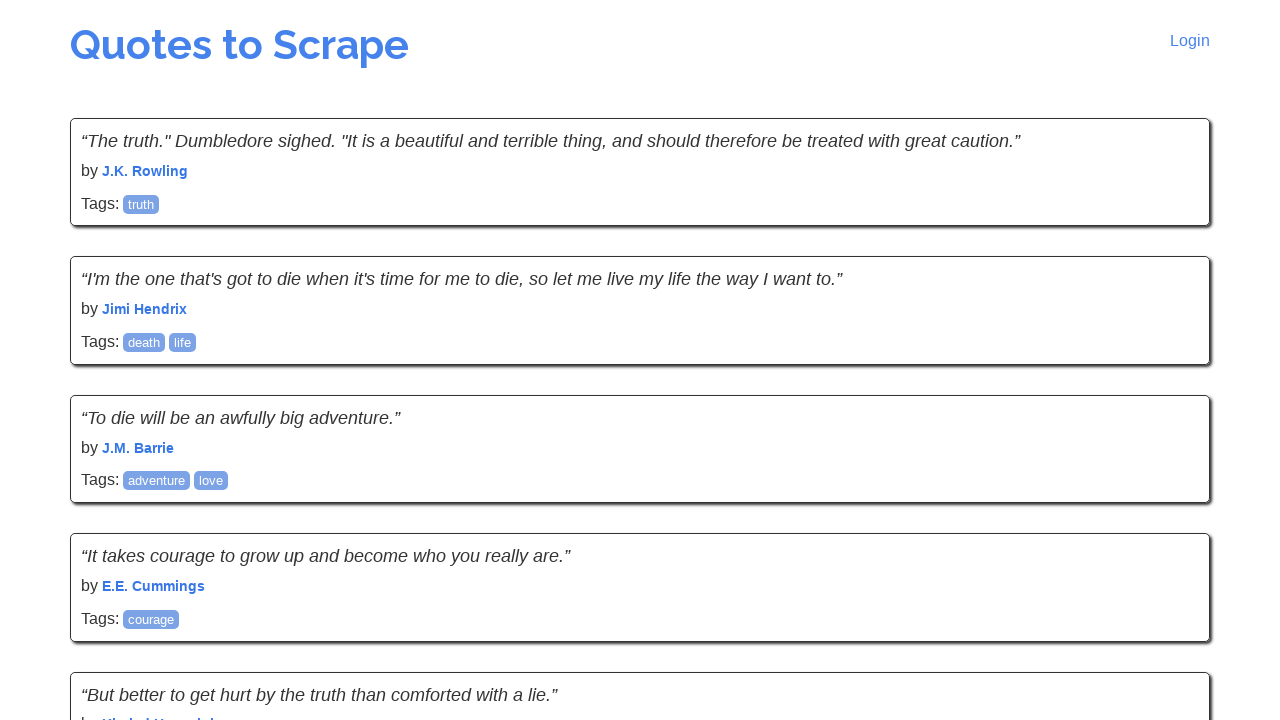

Reached last page - no next button found
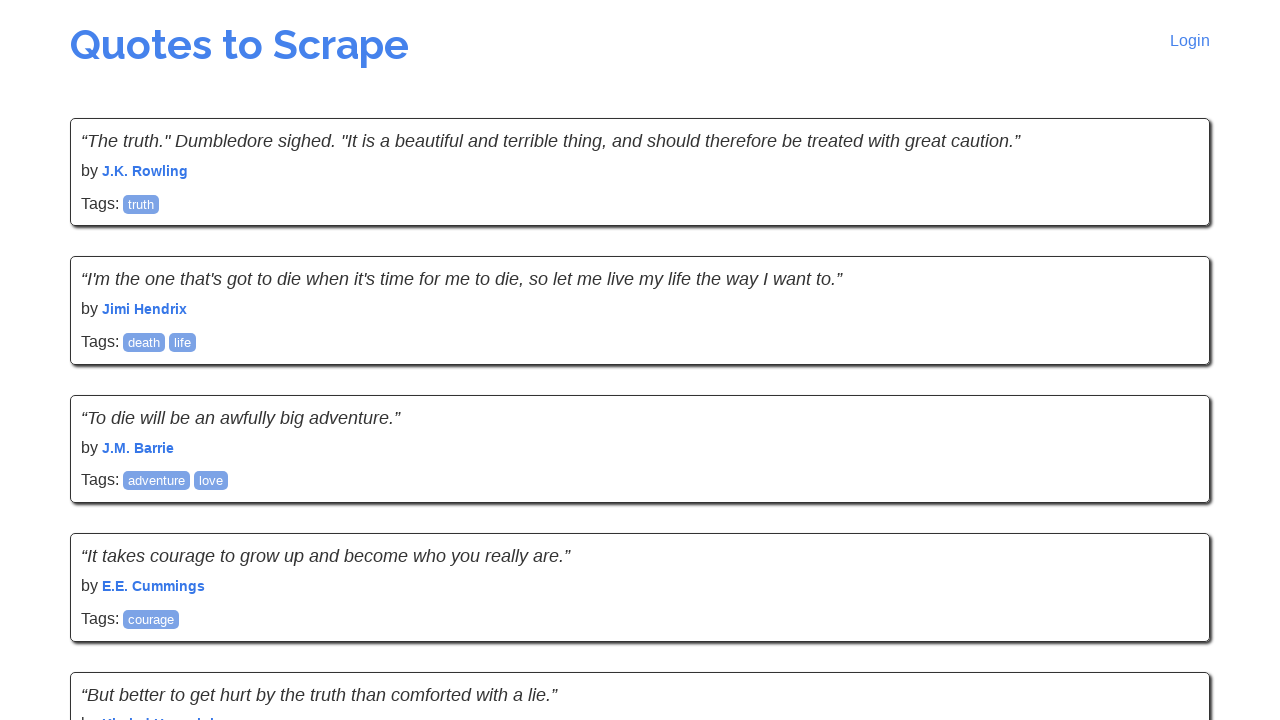

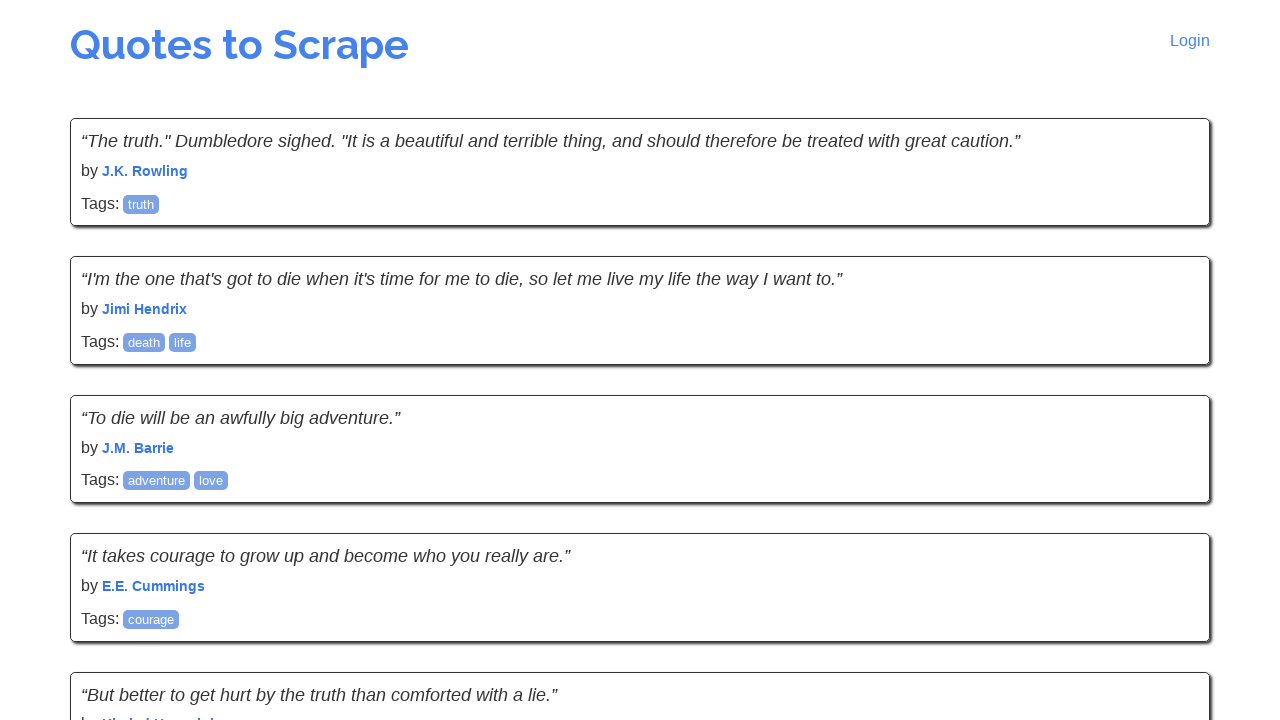